Tests window handling functionality by opening a new window, switching to it, filling a form field, then returning to the parent window and filling another field

Starting URL: https://www.hyrtutorials.com/p/window-handles-practice.html

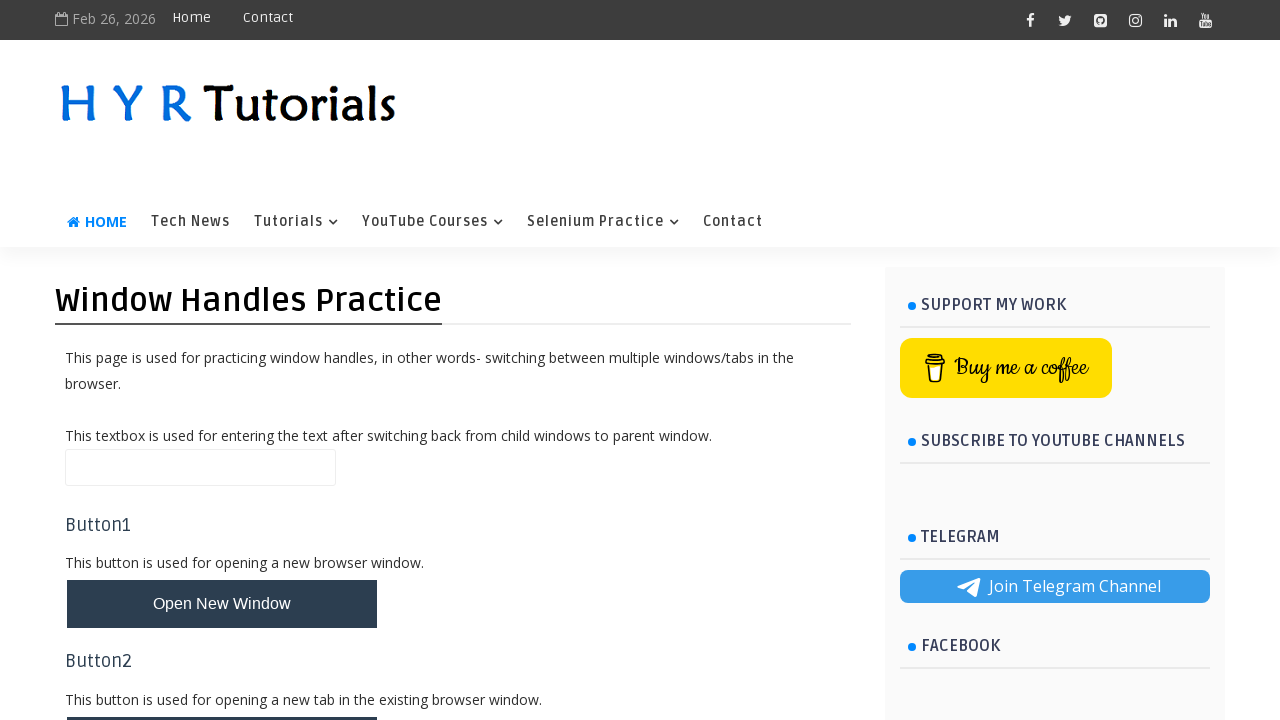

Clicked button to open new window at (222, 604) on #newWindowBtn
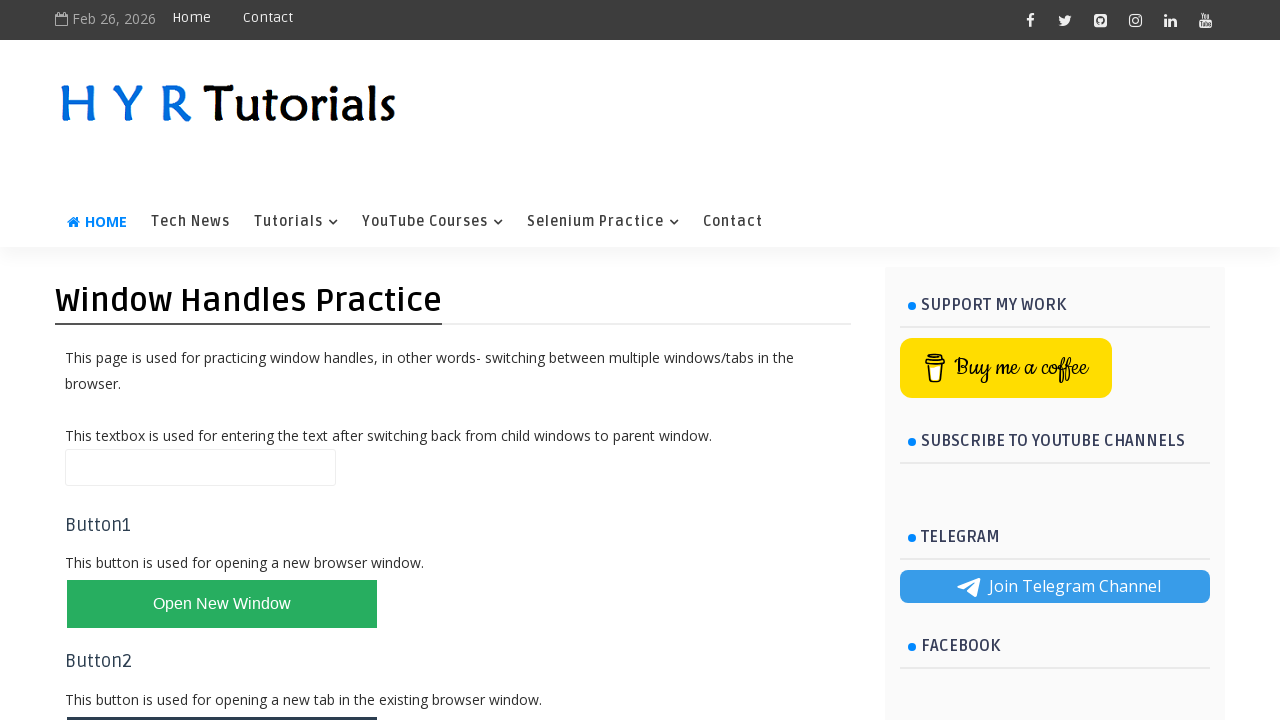

New window opened and captured
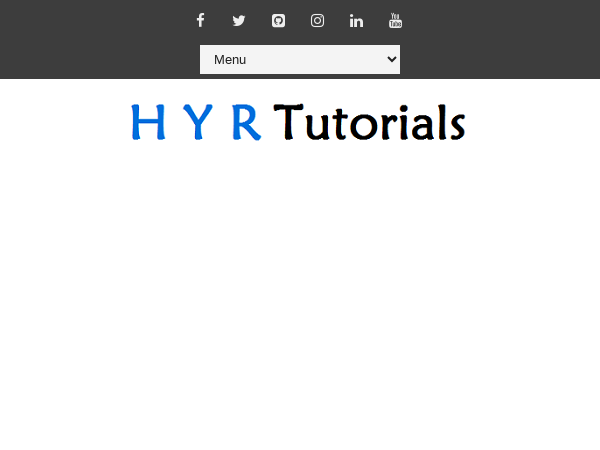

Filled firstName field with 'Akash' in new window on #firstName
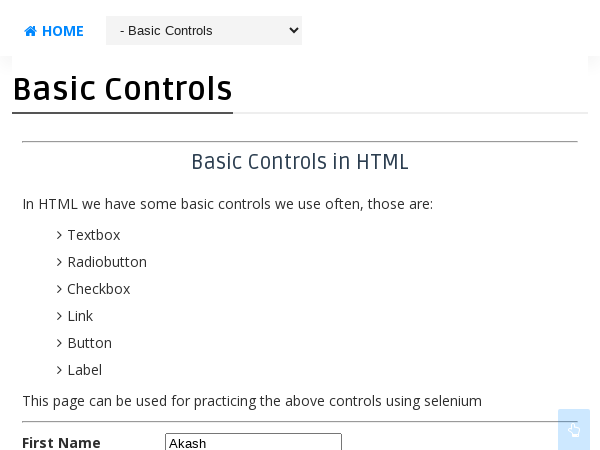

Closed the new window
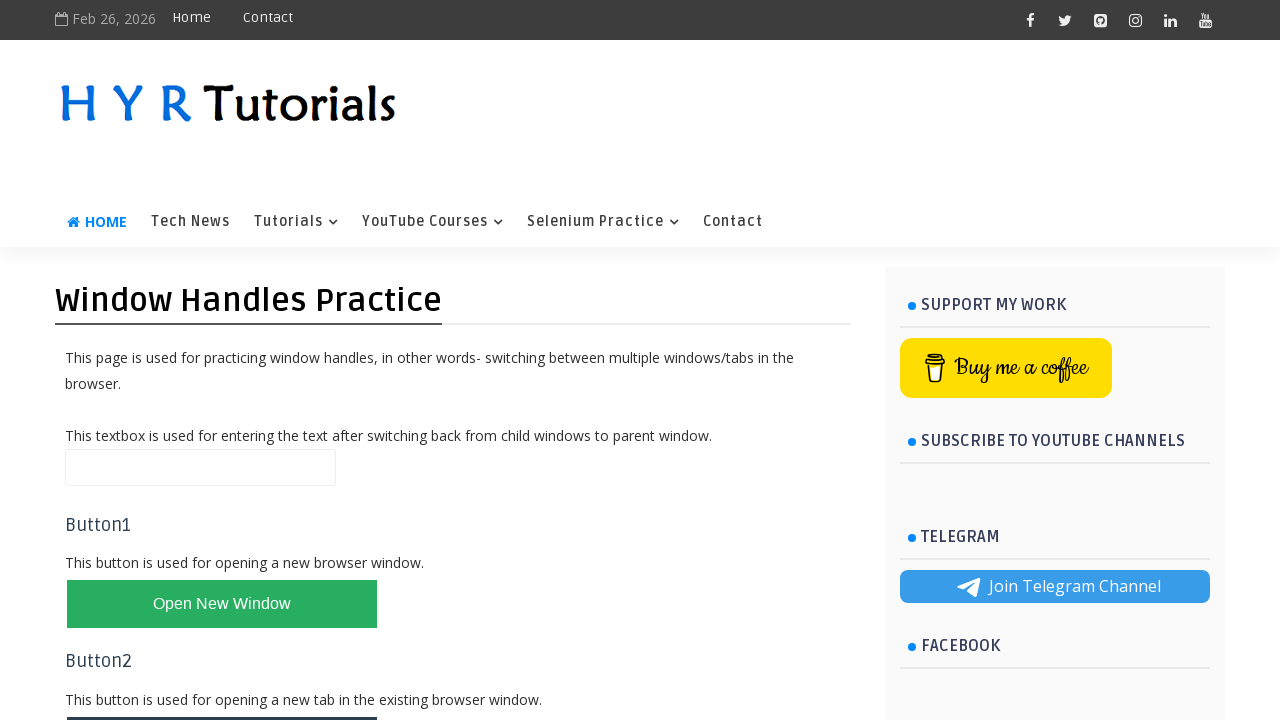

Filled name field with 'Selenium' in original window on #name
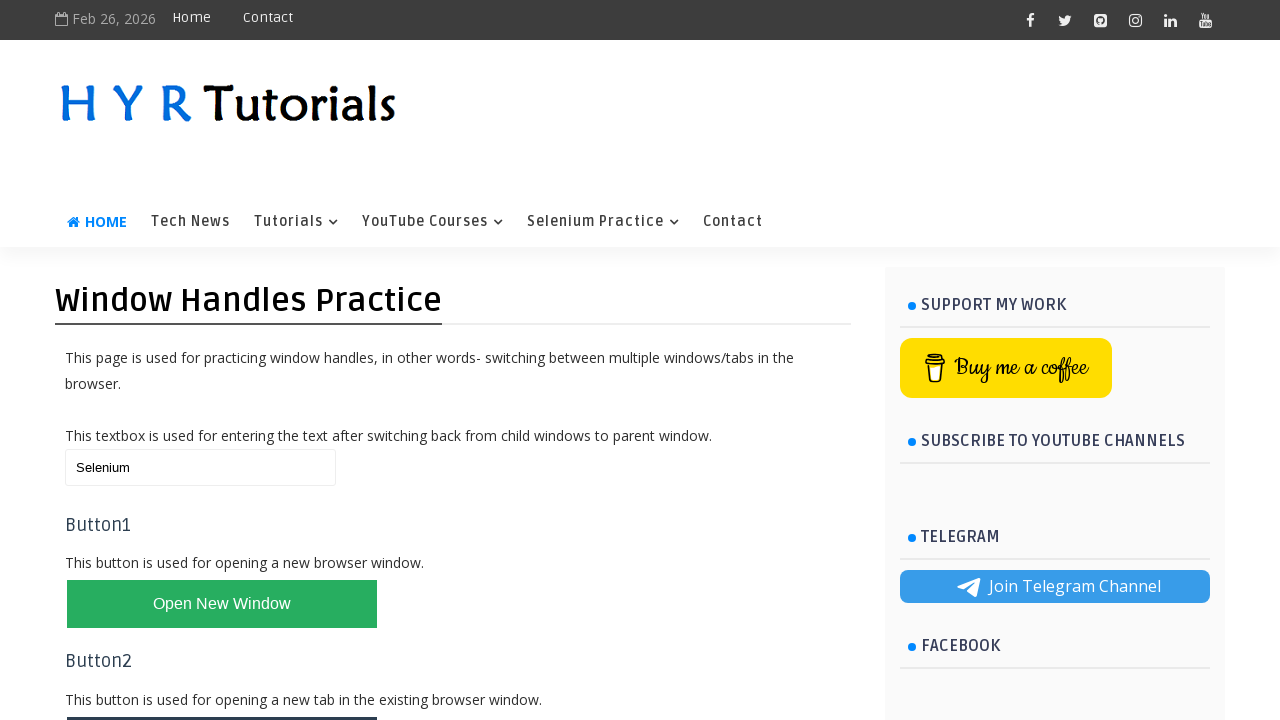

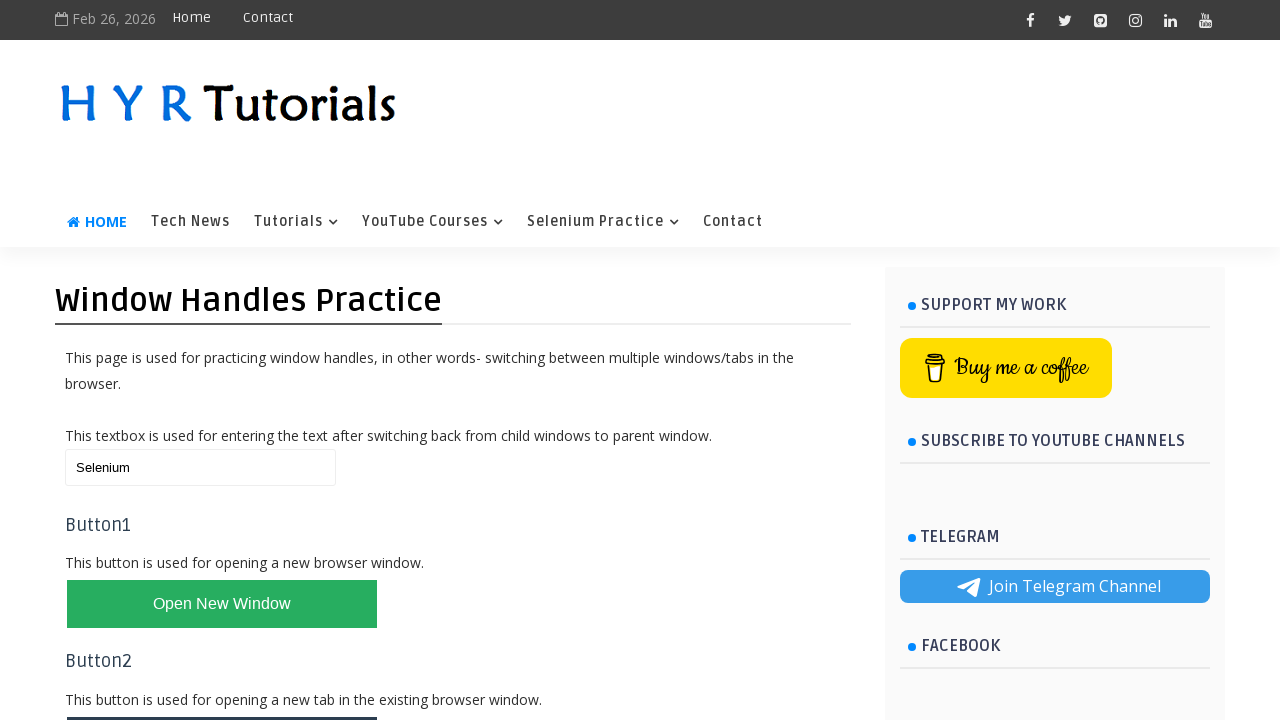